Tests the movie ticket booking form validation by entering an invalid number of tickets (11, which exceeds the allowed maximum of 10) and verifying that the appropriate error message is displayed.

Starting URL: https://muntasir101.github.io/Movie-Ticket-Booking/

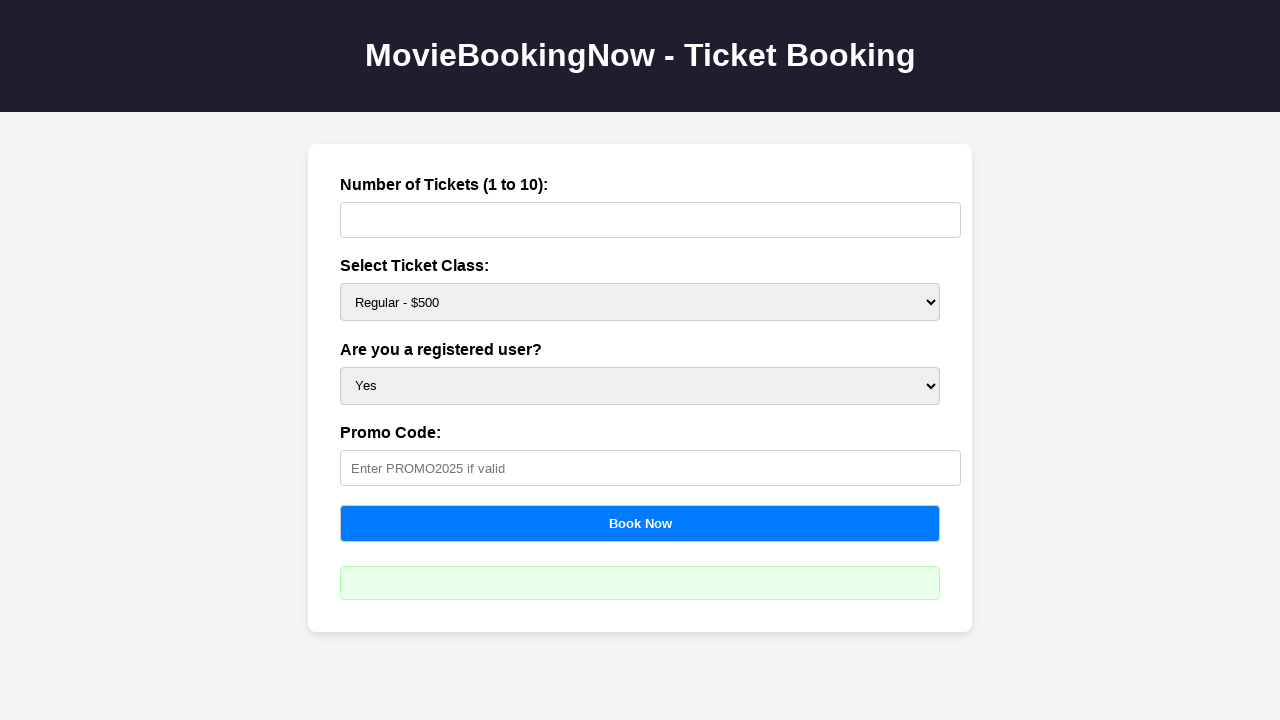

Waited for tickets input field to be visible
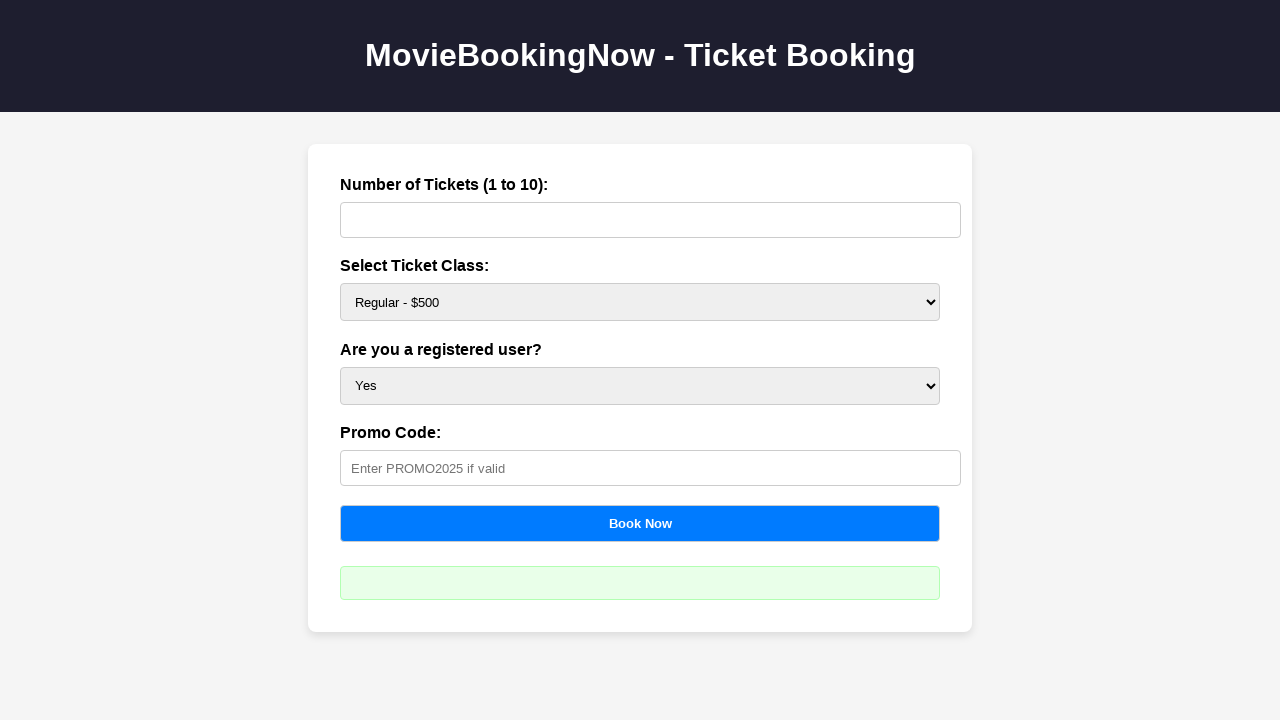

Filled tickets field with invalid value '11' (exceeds maximum of 10) on #tickets
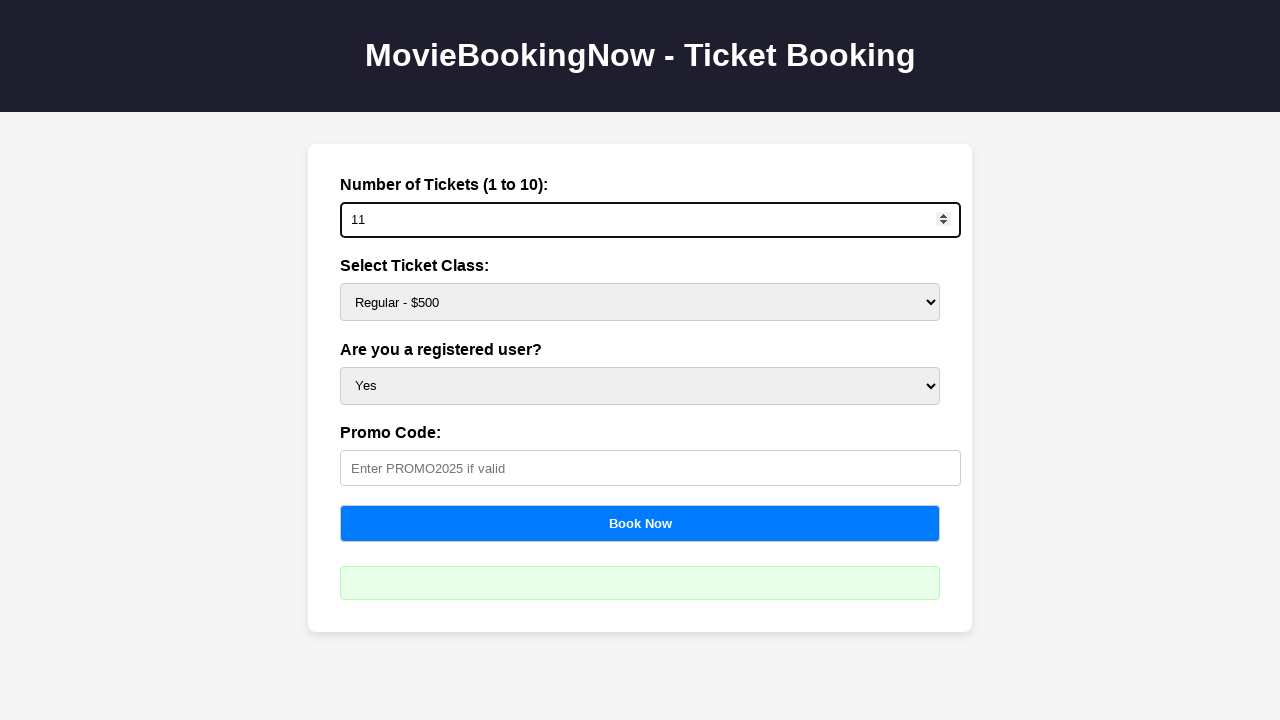

Waited for price dropdown field to be visible
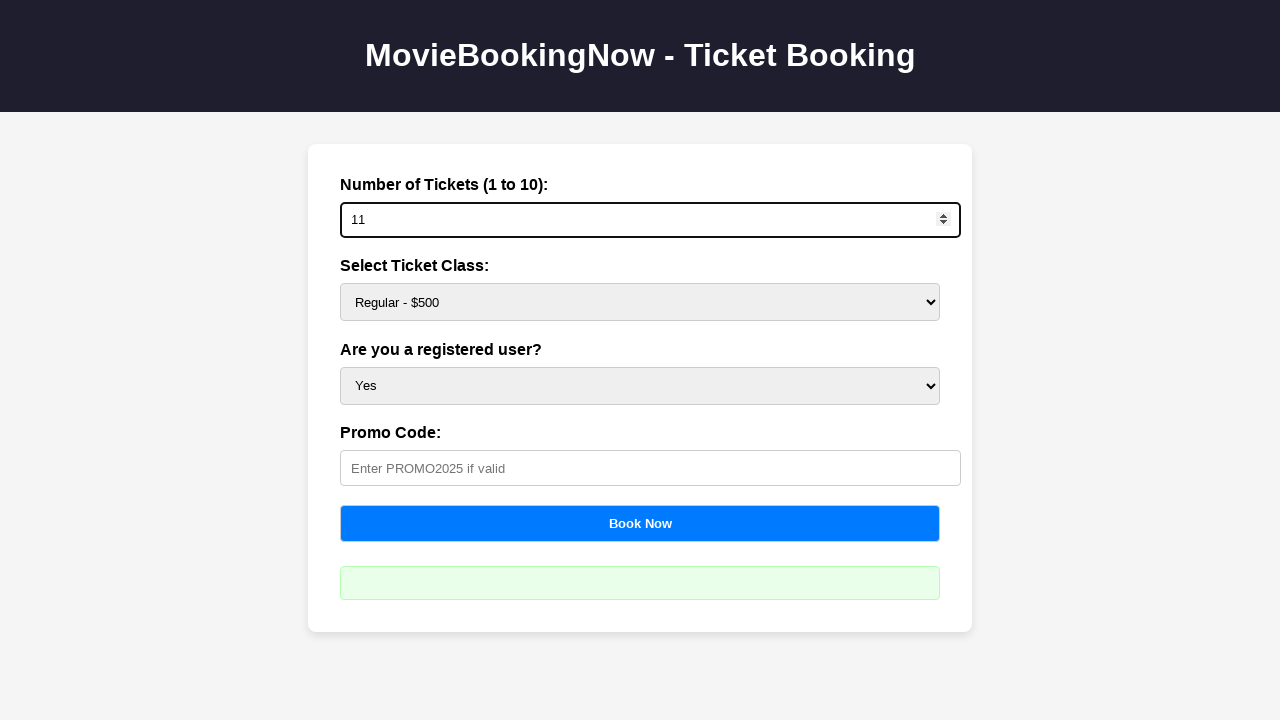

Selected Platinum ticket class with price value '1500' on #price
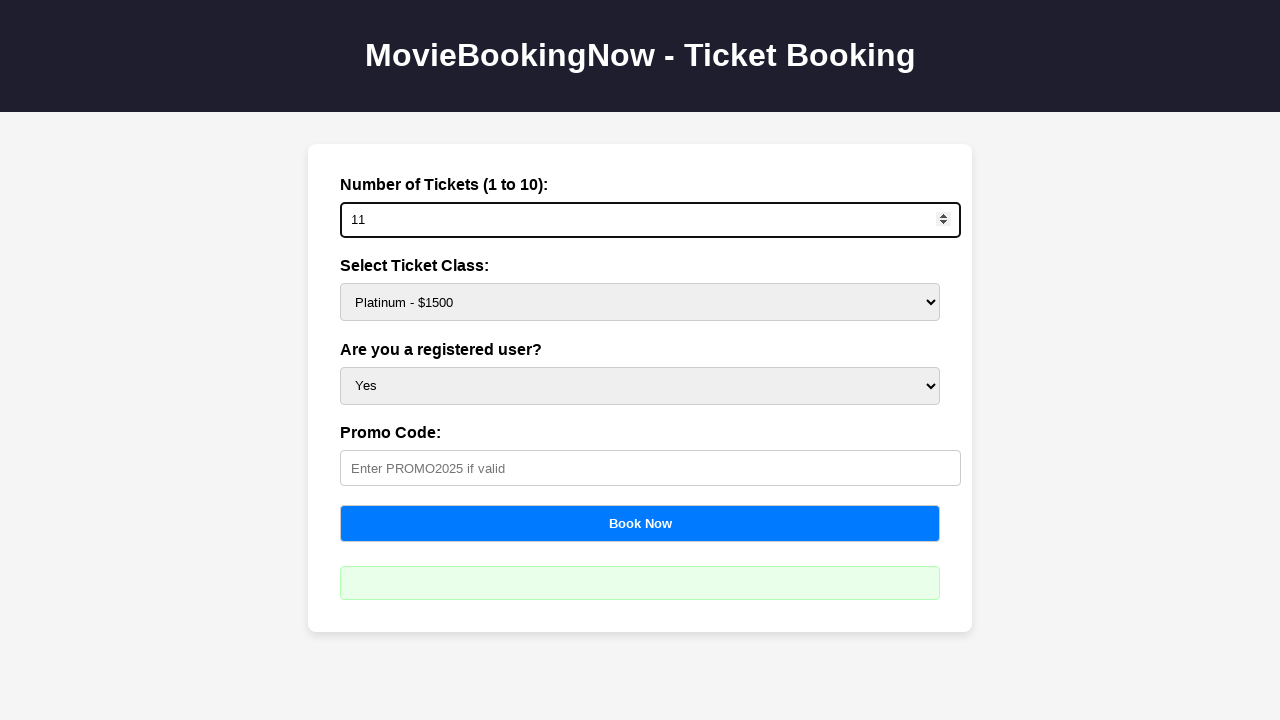

Waited for user registration dropdown field to be visible
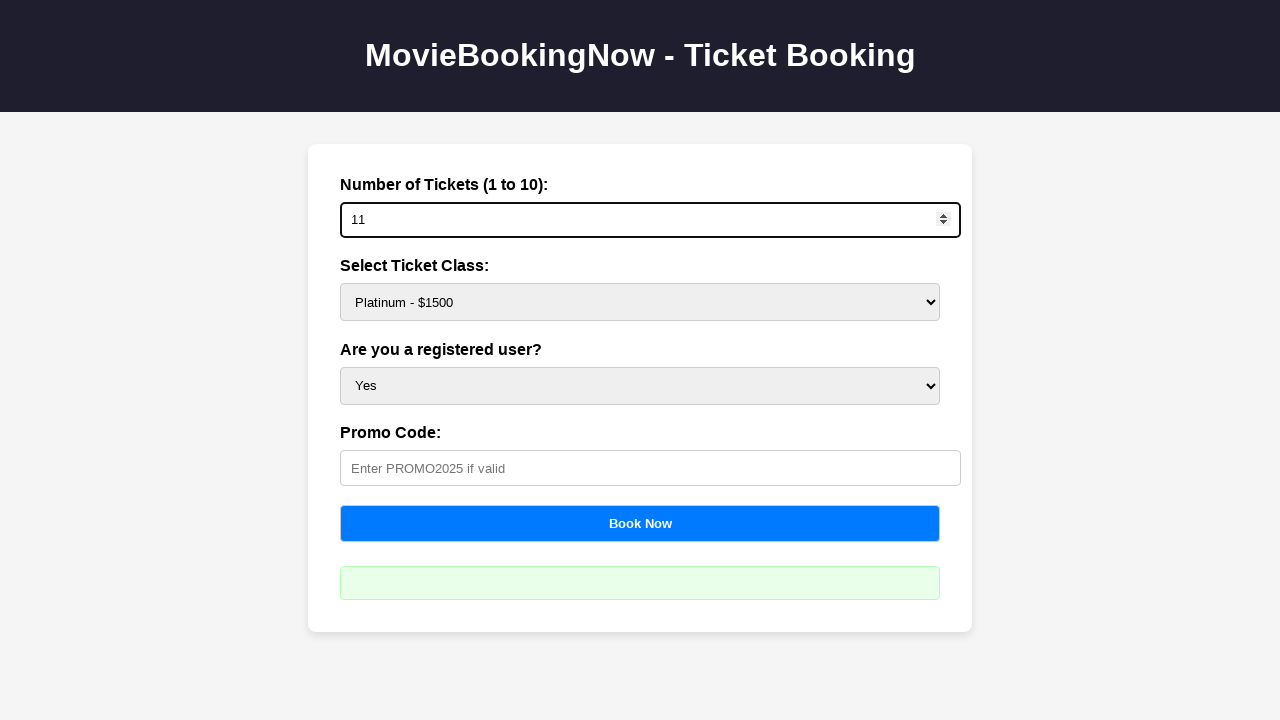

Selected 'Yes' for registered user option on #user
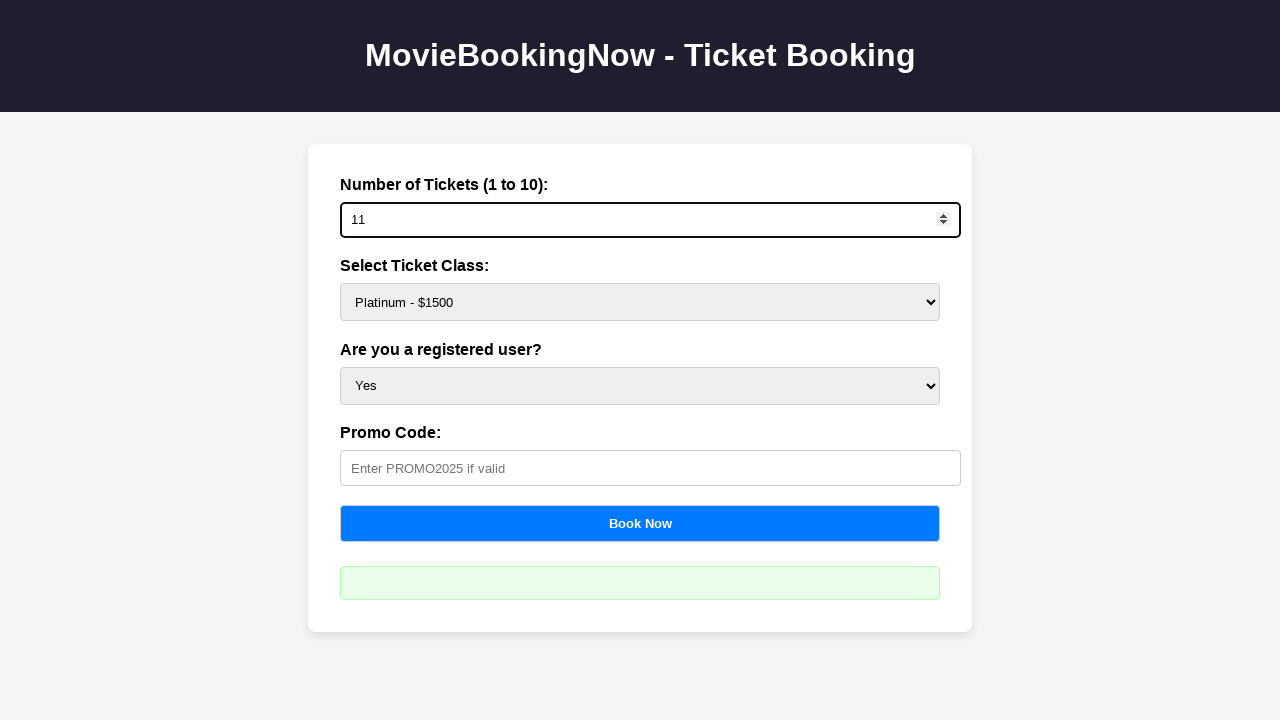

Waited for promo code input field to be visible
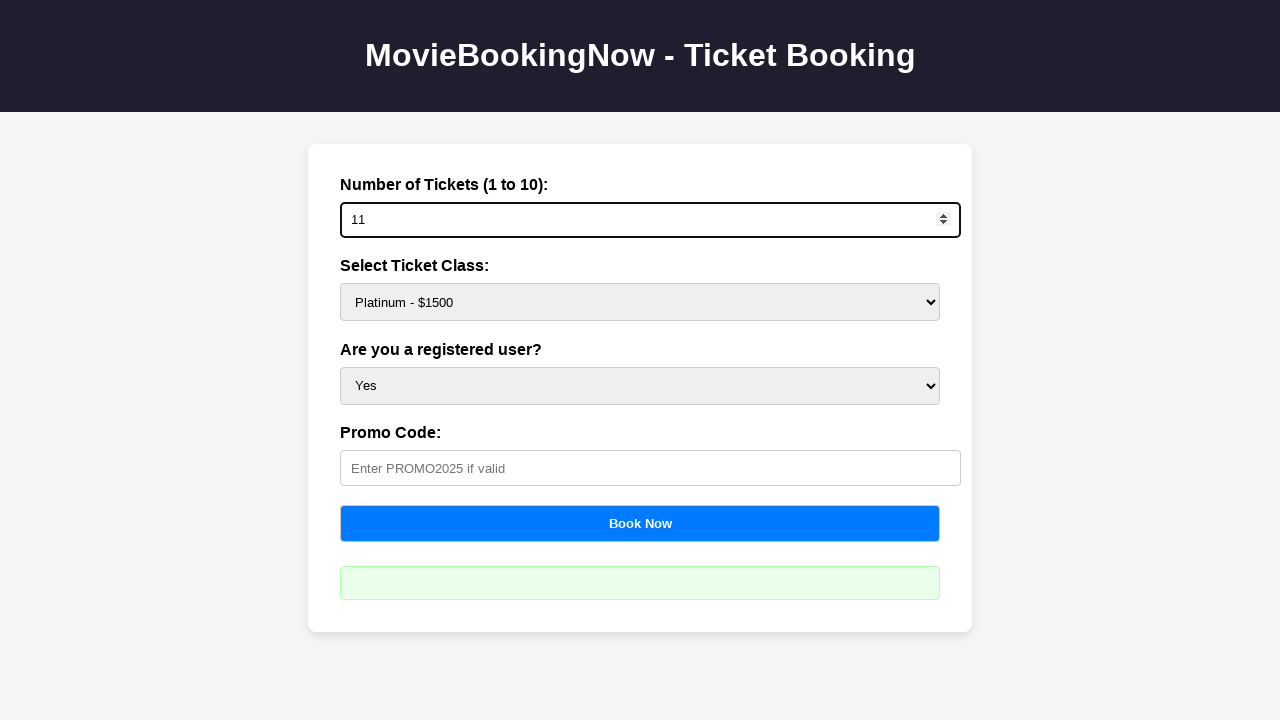

Filled promo code field with 'PROMO2025' on #promo
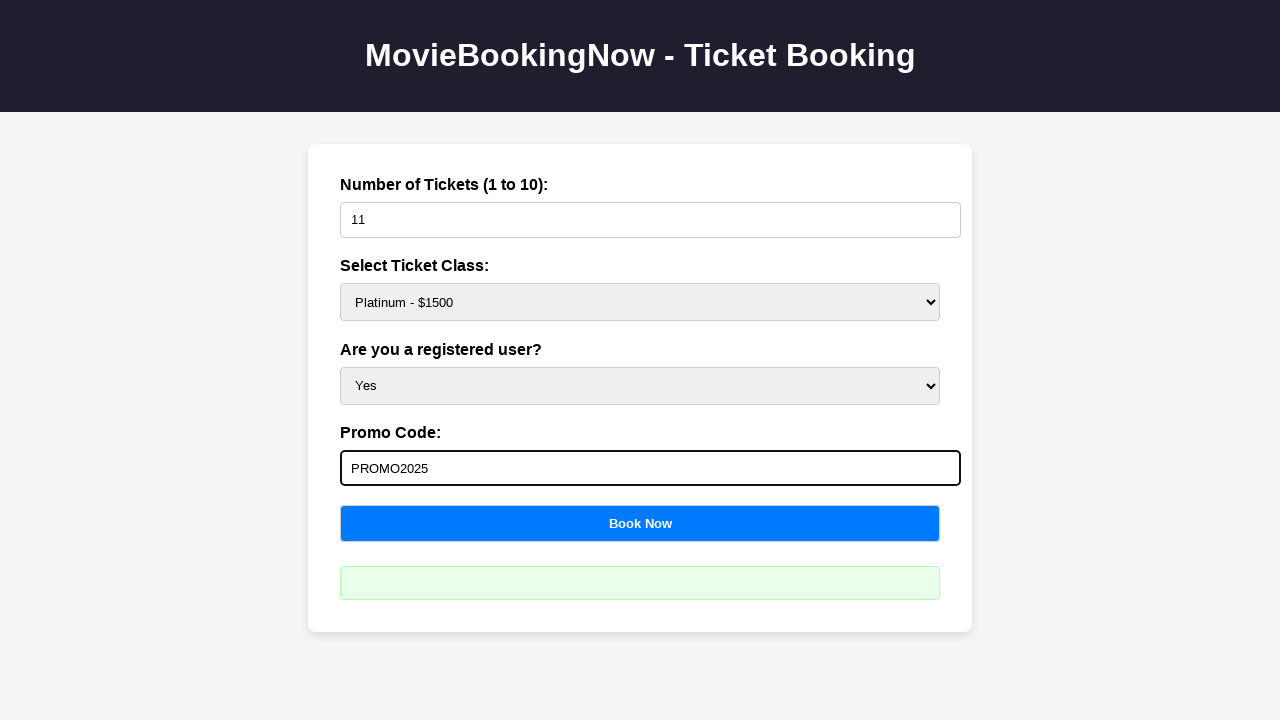

Clicked the 'Book Now' button to submit form at (640, 523) on button[onclick='calculateBooking()']
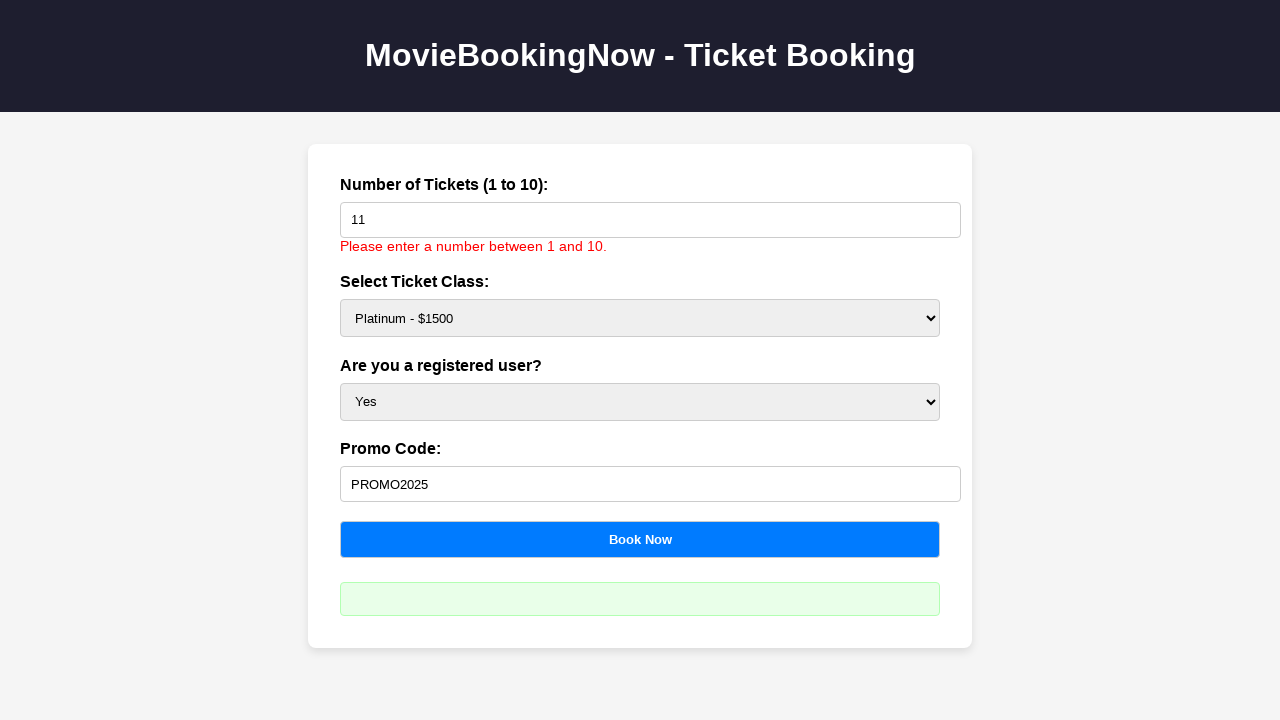

Verified error message for invalid ticket count (11) is displayed
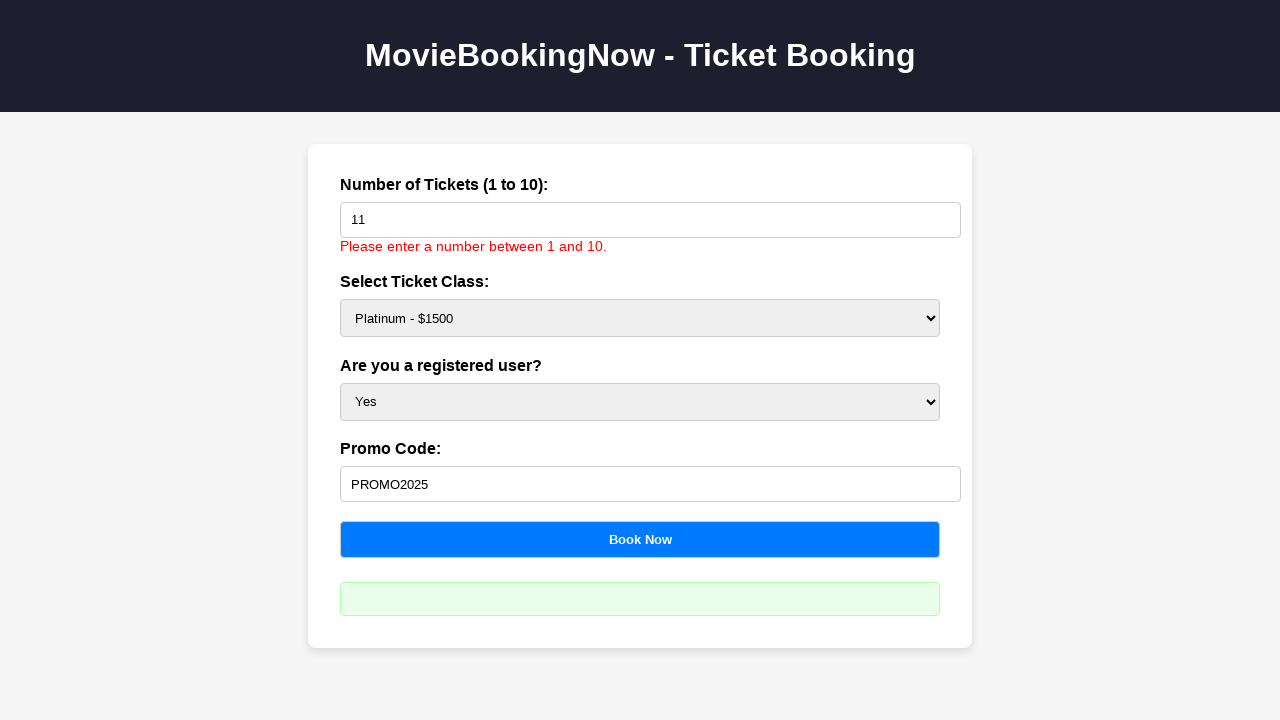

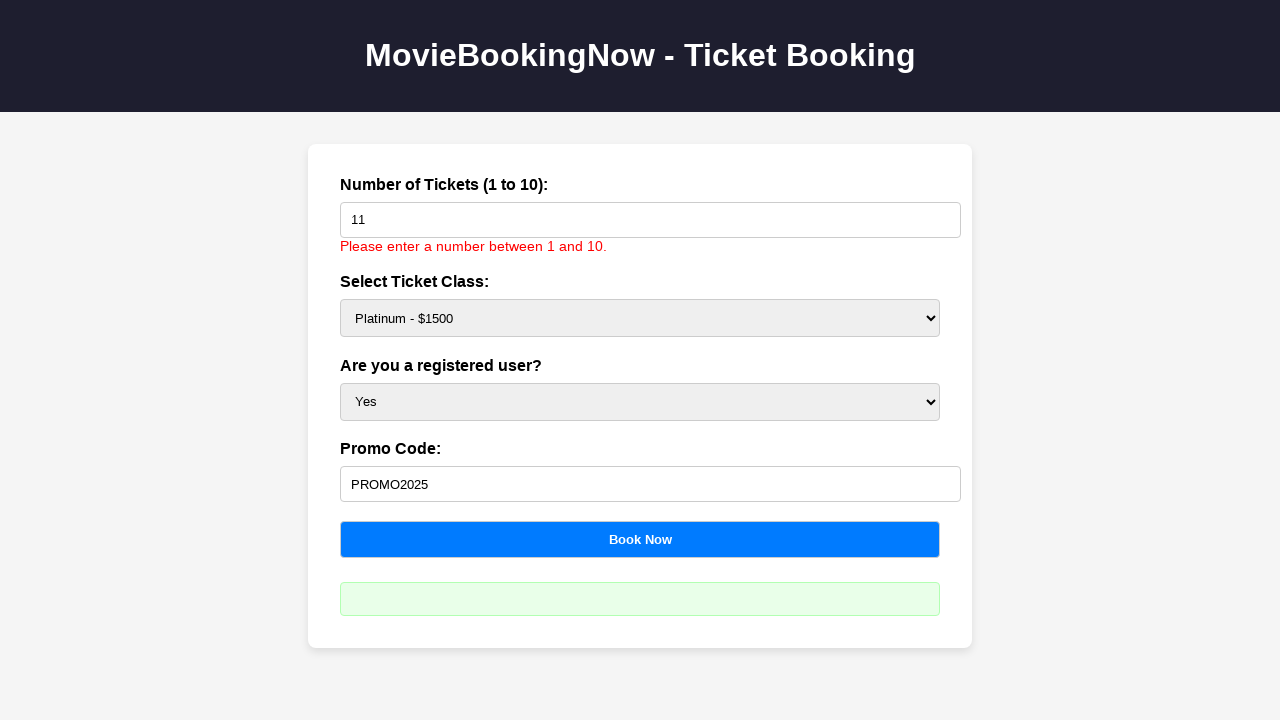